Tests addition on the scientific calculator by calculating 5+8 and verifying the result equals 13

Starting URL: http://www.calculator.net/

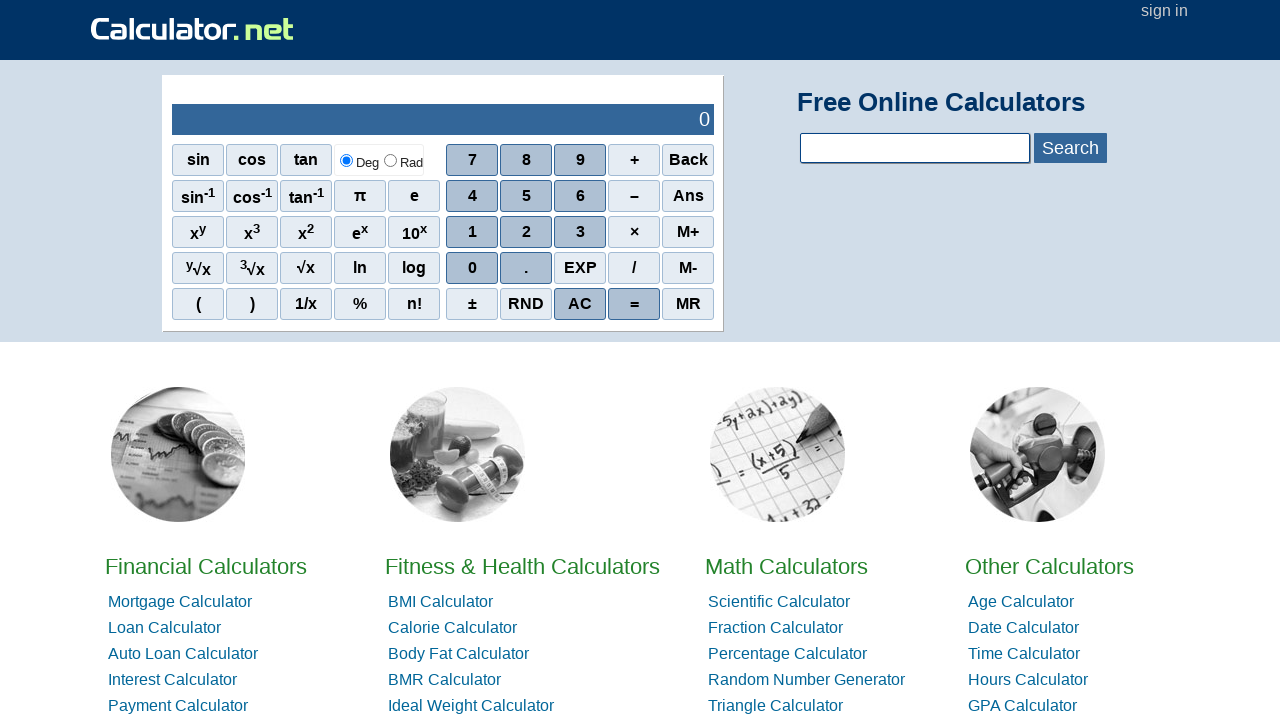

Clicked 5 button on scientific calculator at (526, 196) on xpath=//*[@id='sciout']/tbody/tr[2]/td[2]/div/div[2]/span[2]
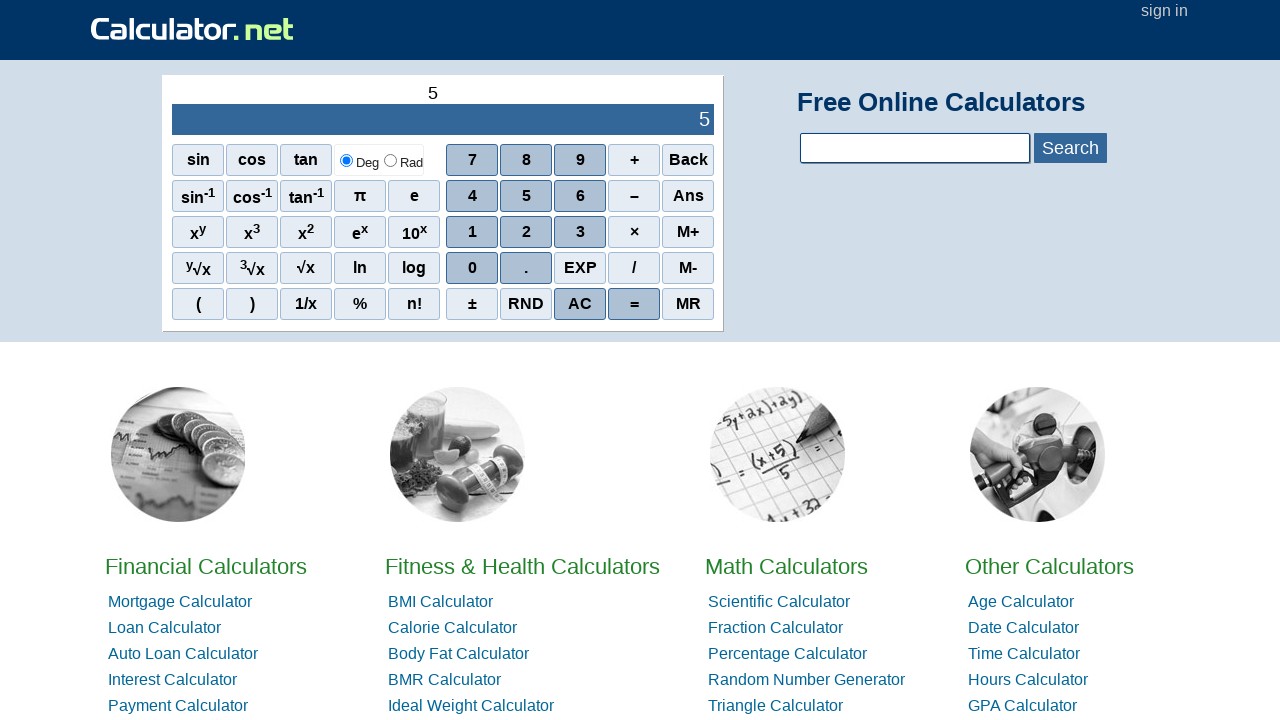

Clicked + button to add at (634, 160) on xpath=//*[@id='sciout']/tbody/tr[2]/td[2]/div/div[1]/span[4]
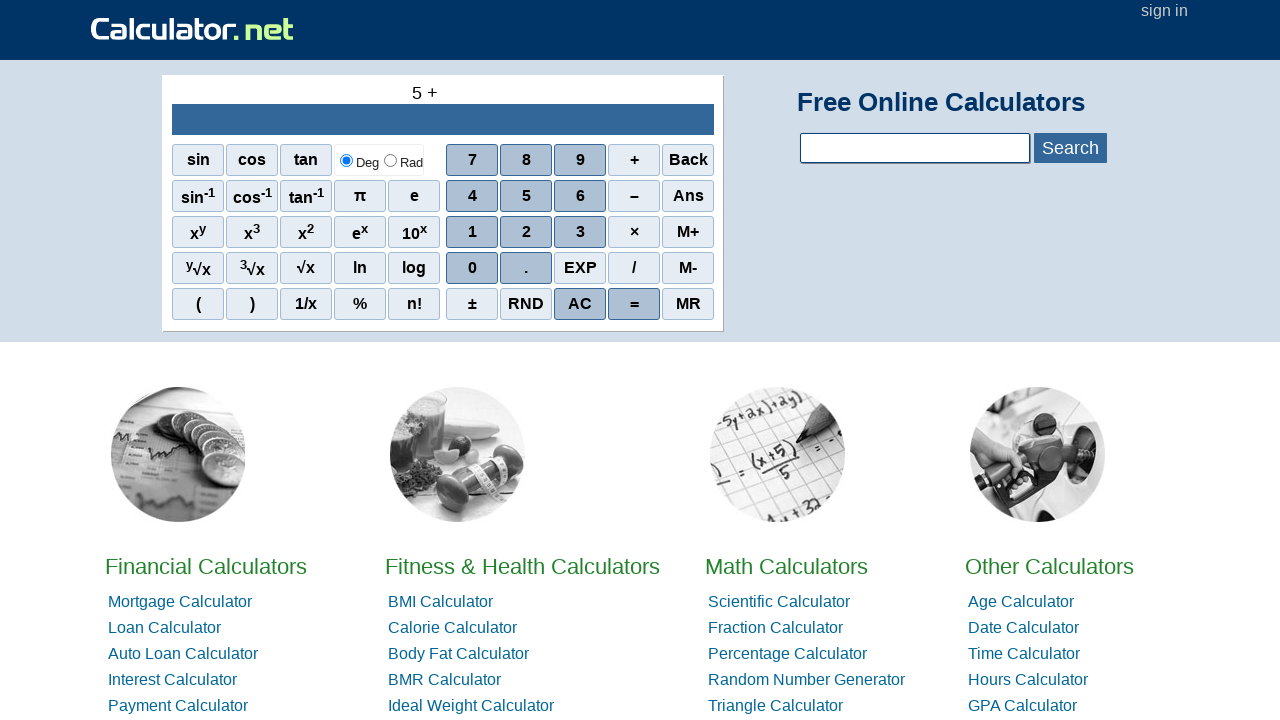

Clicked 8 button at (526, 160) on xpath=//*[@id='sciout']/tbody/tr[2]/td[2]/div/div[1]/span[2]
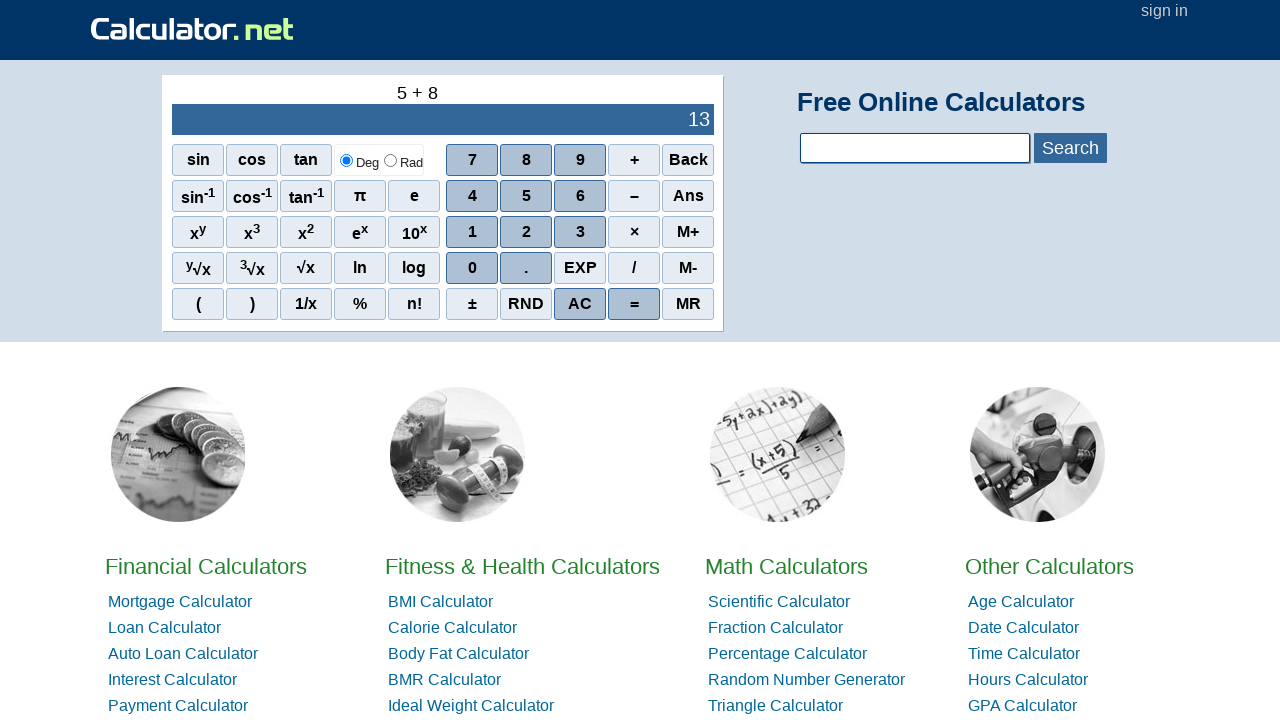

Clicked equals button to calculate result at (634, 304) on xpath=//*[@id='sciout']/tbody/tr[2]/td[2]/div/div[5]/span[4]
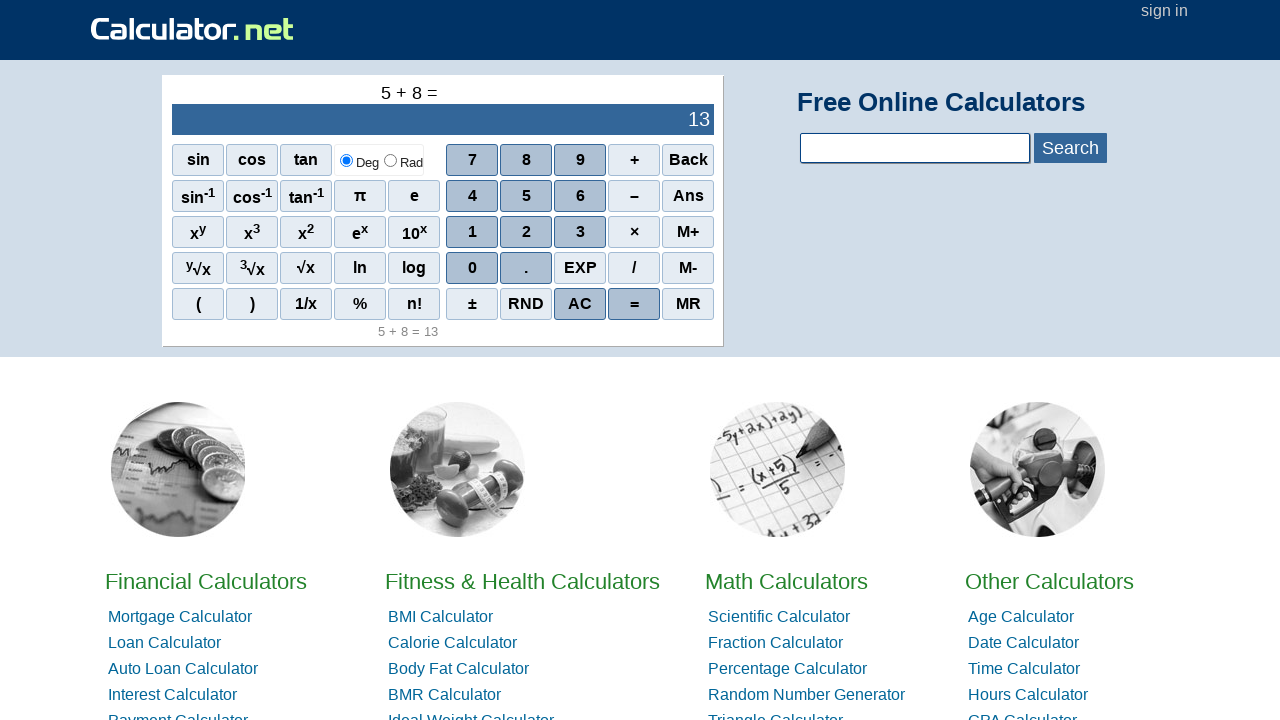

Waited for result to display in output field
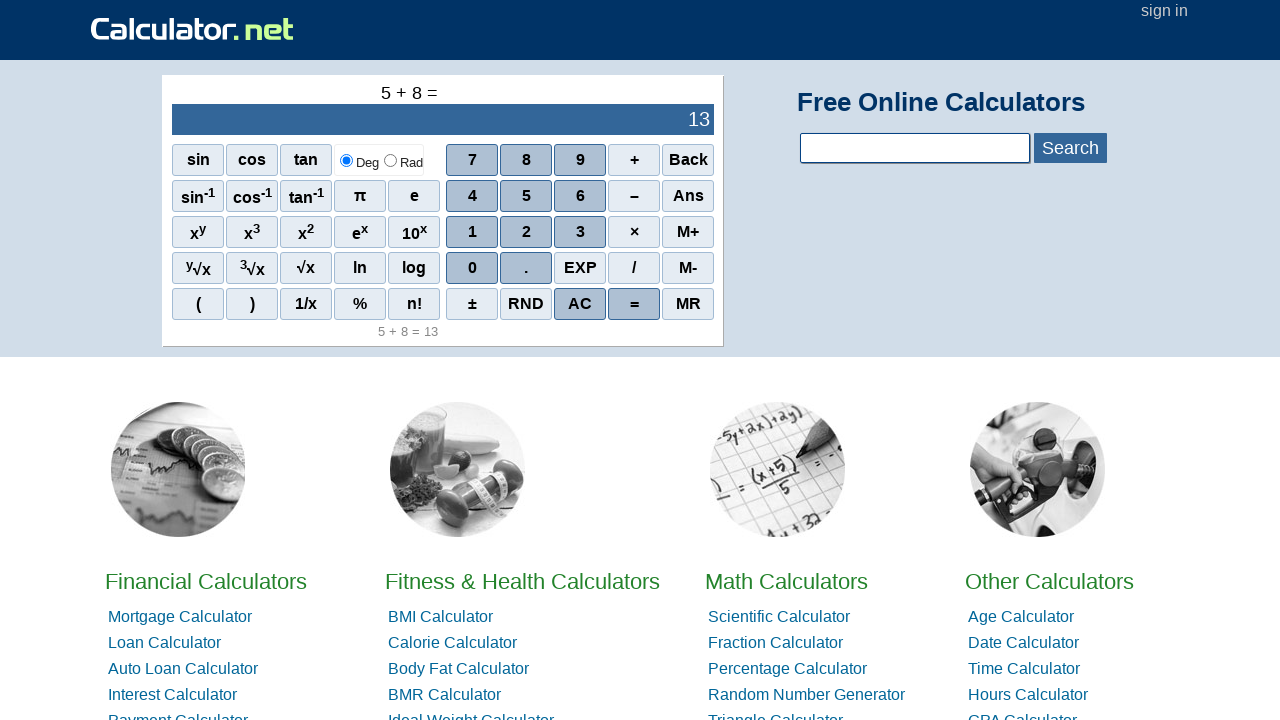

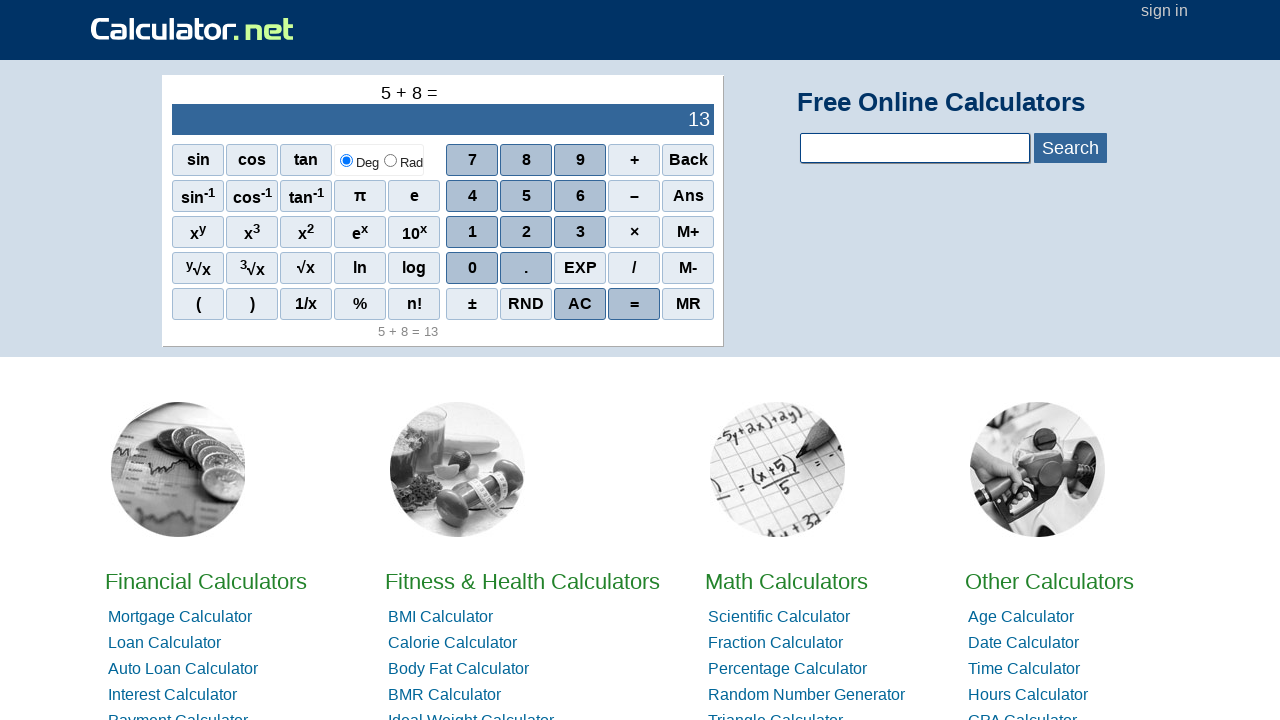